Navigates to the Harley-Davidson India website homepage and verifies the page loads successfully

Starting URL: https://www.harley-davidson.com/in/en/index.html

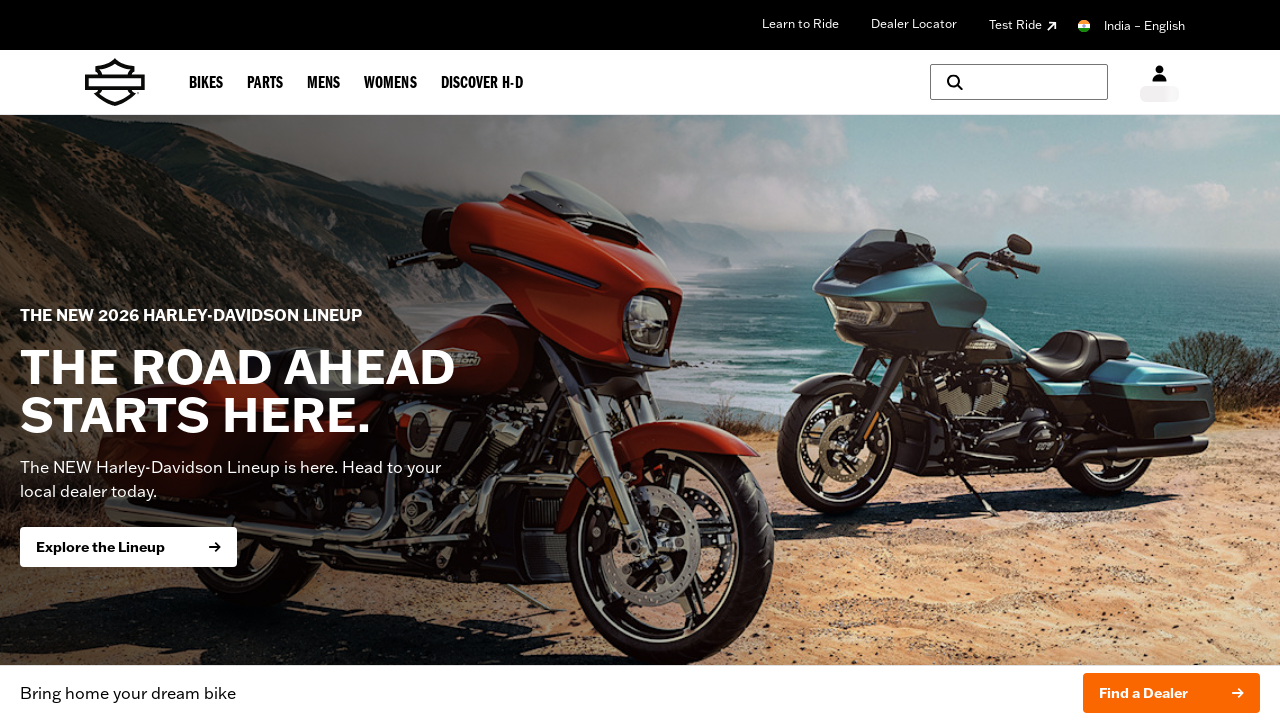

Waited for page to reach domcontentloaded state
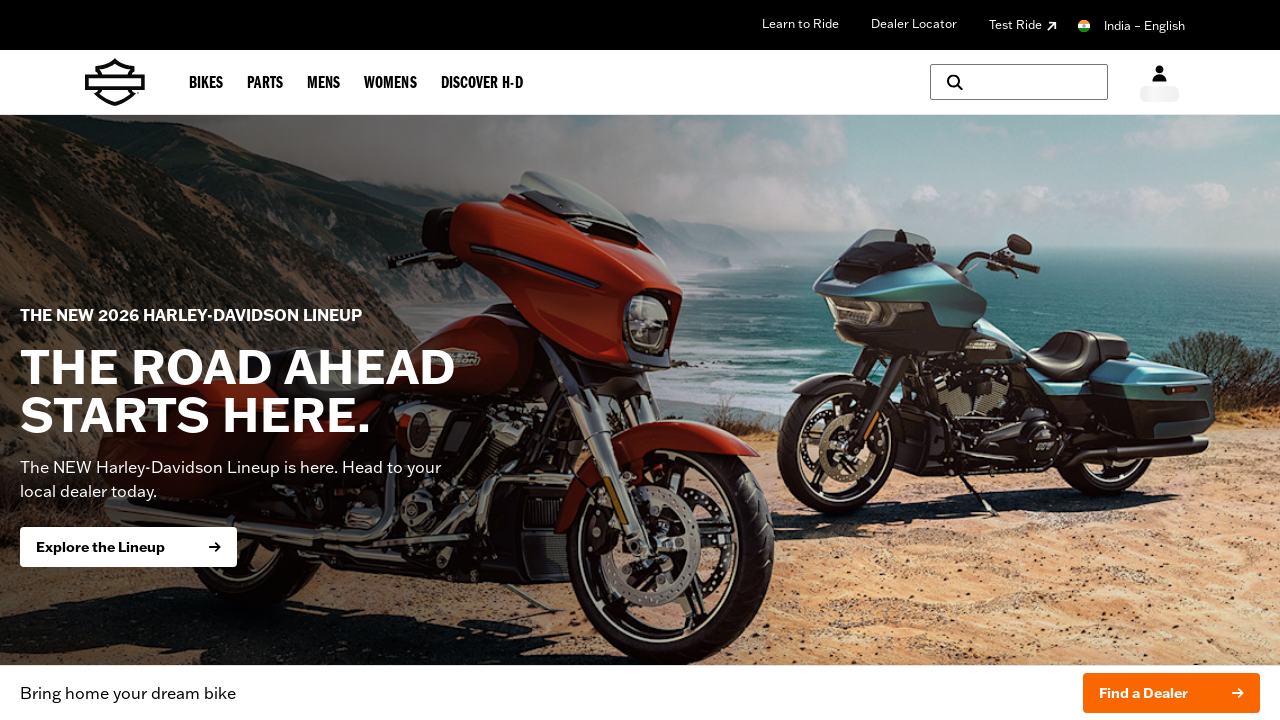

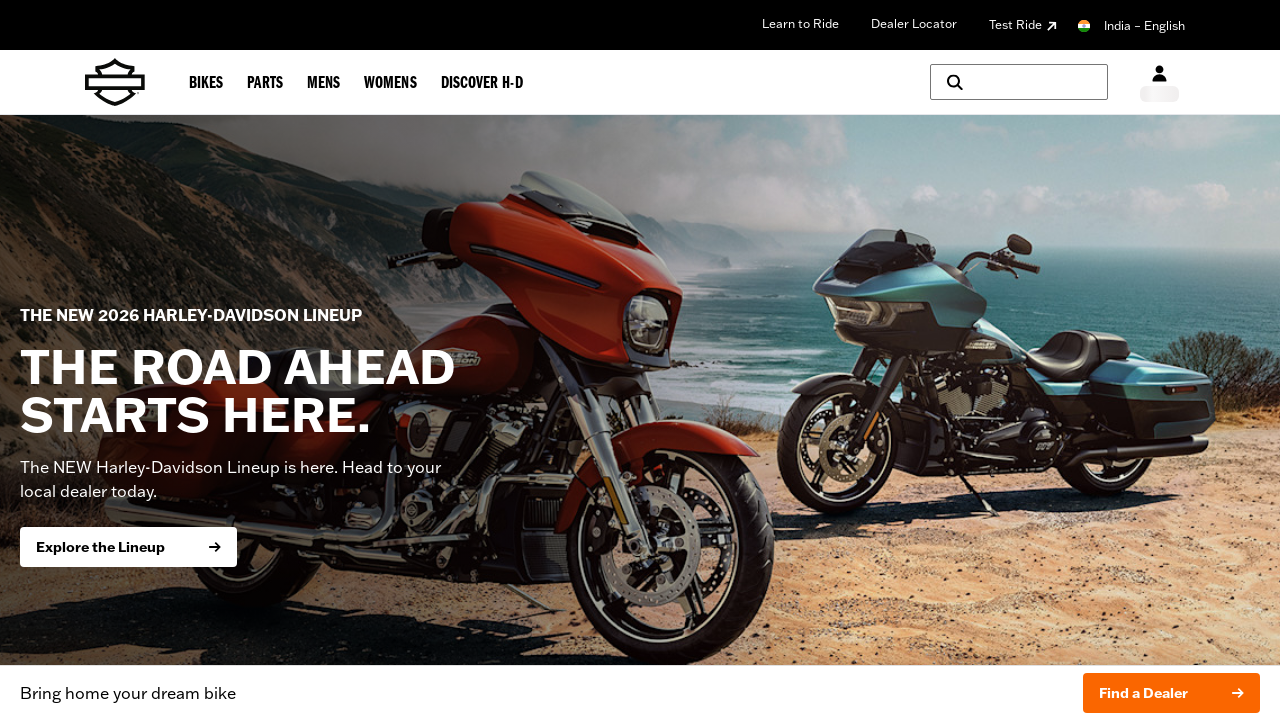